Tests navigation on letcode.in by clicking various UI elements including a 'Click' button, 'Goto Home' button, and 'Product' navigation link to verify page navigation works correctly.

Starting URL: https://letcode.in/test

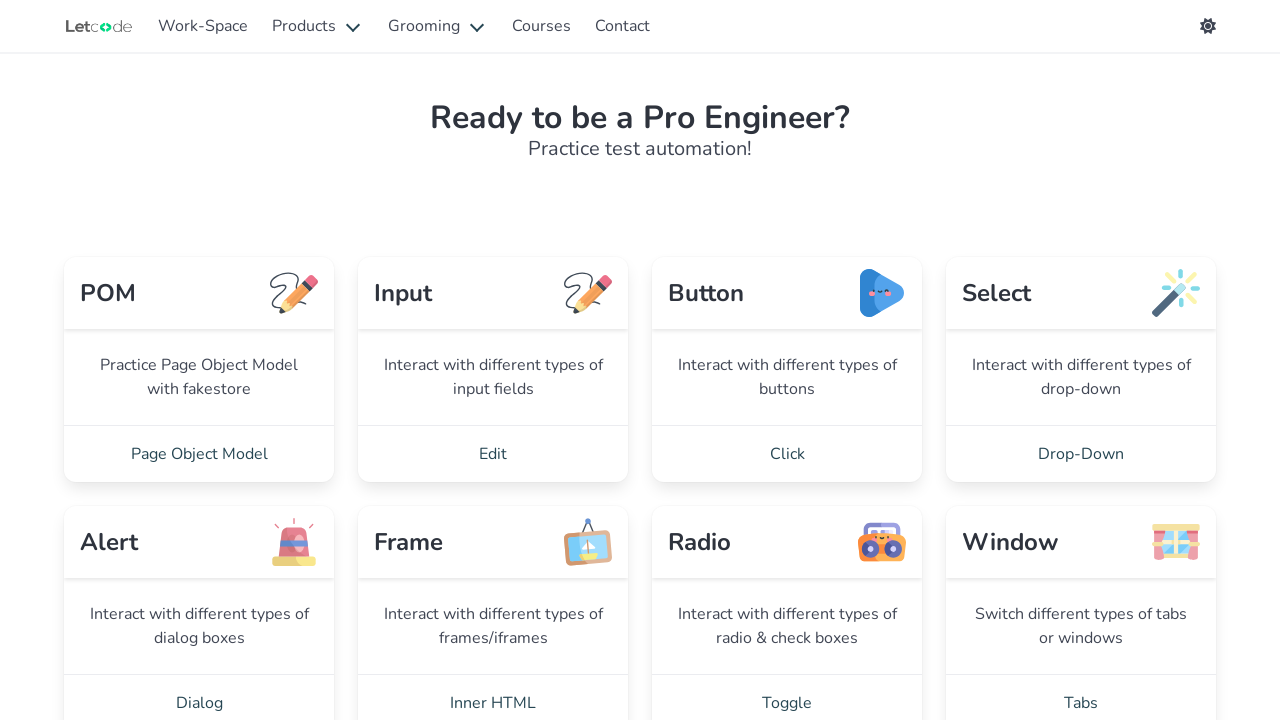

Clicked the 'Click' button at (787, 454) on text=Click
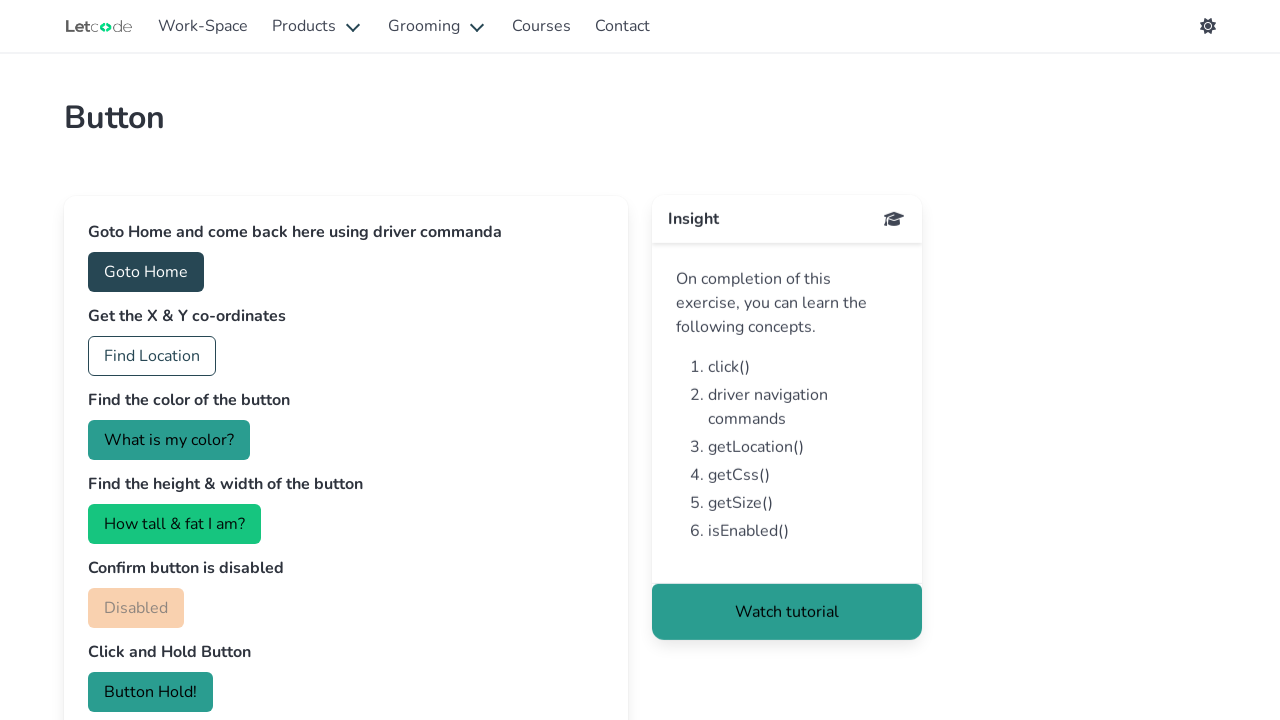

Clicked the 'Goto Home' button to navigate home at (146, 272) on button:has-text('Goto Home')
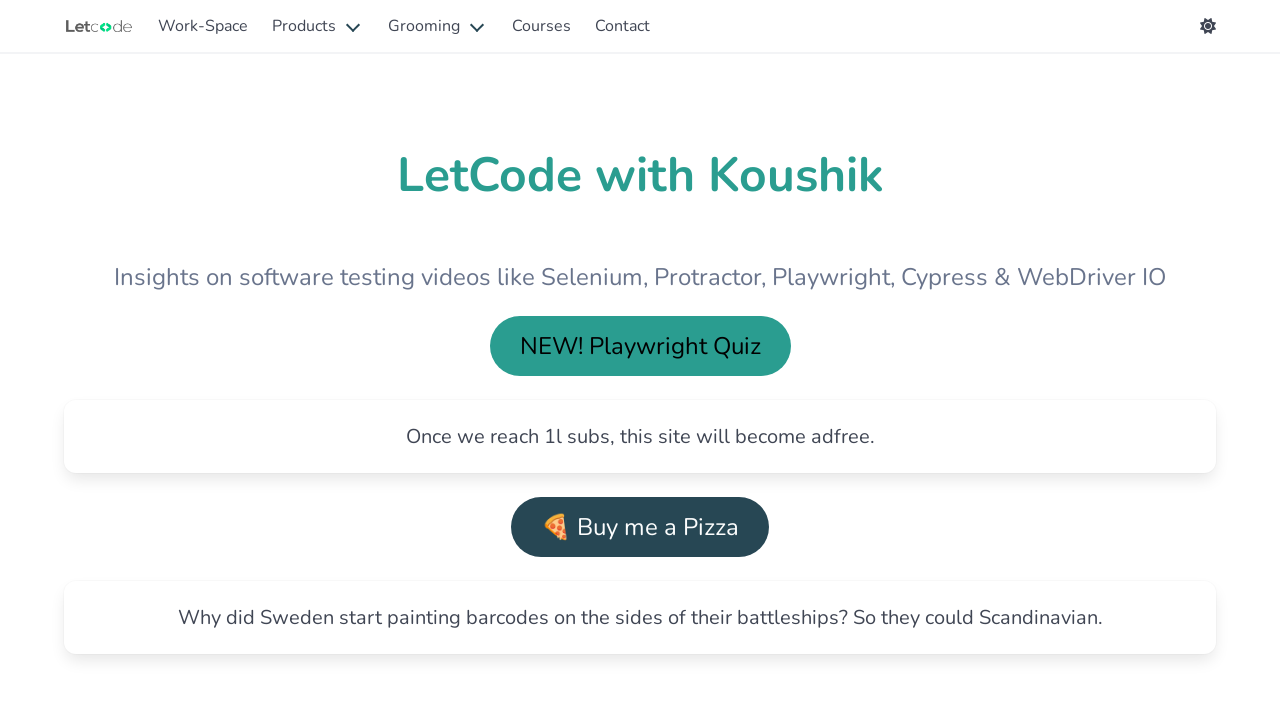

Clicked the 'Product' navigation link at (318, 26) on nav >> text=Product
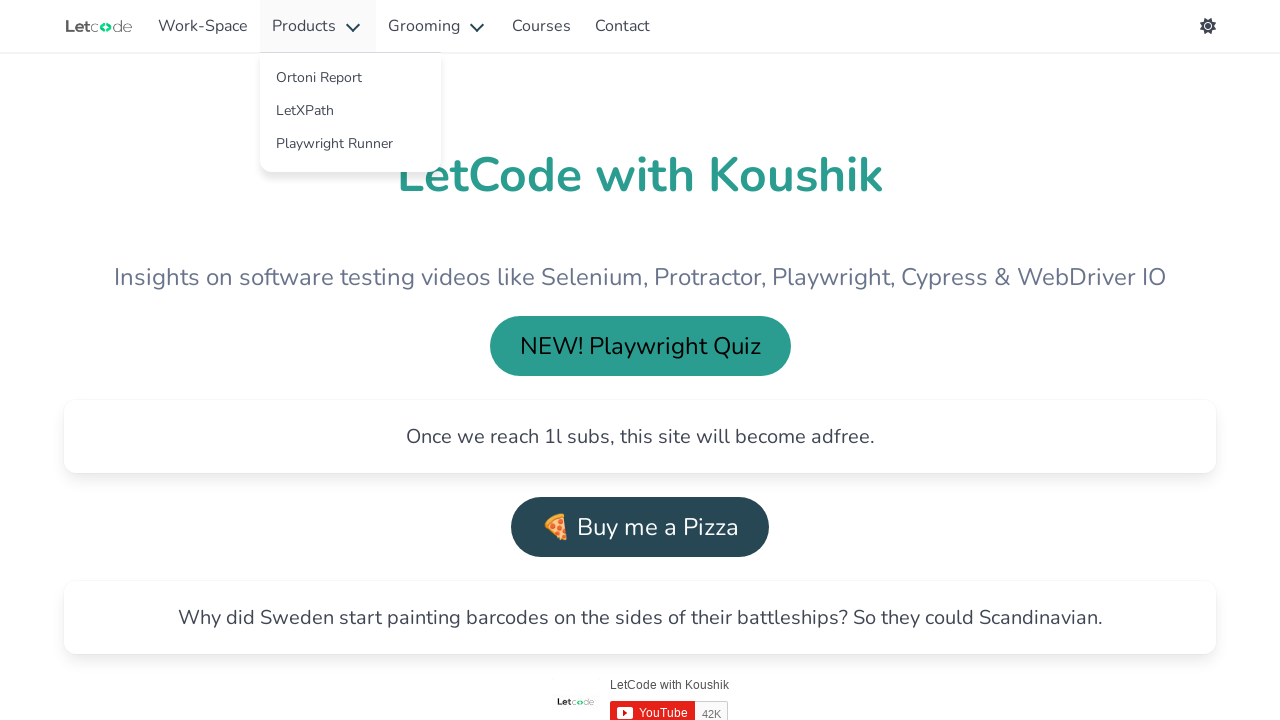

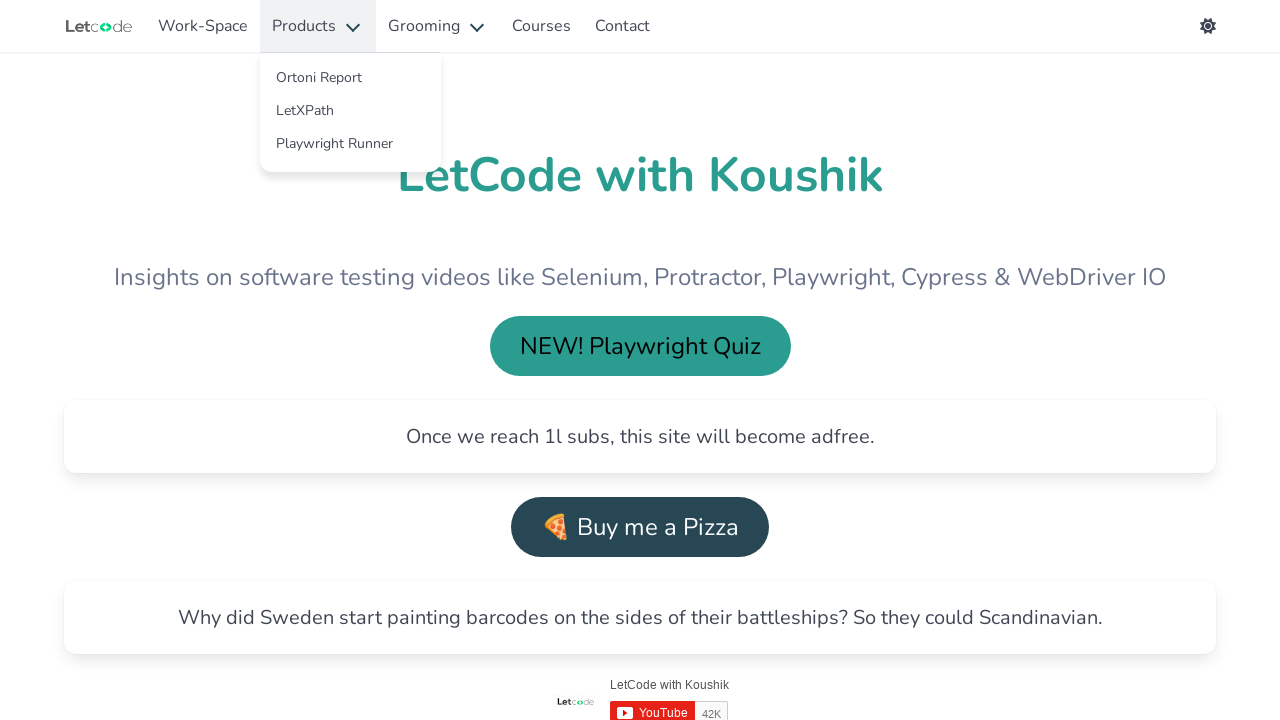